Tests left-click dropdown menu expansion

Starting URL: https://bonigarcia.dev/selenium-webdriver-java/dropdown-menu.html

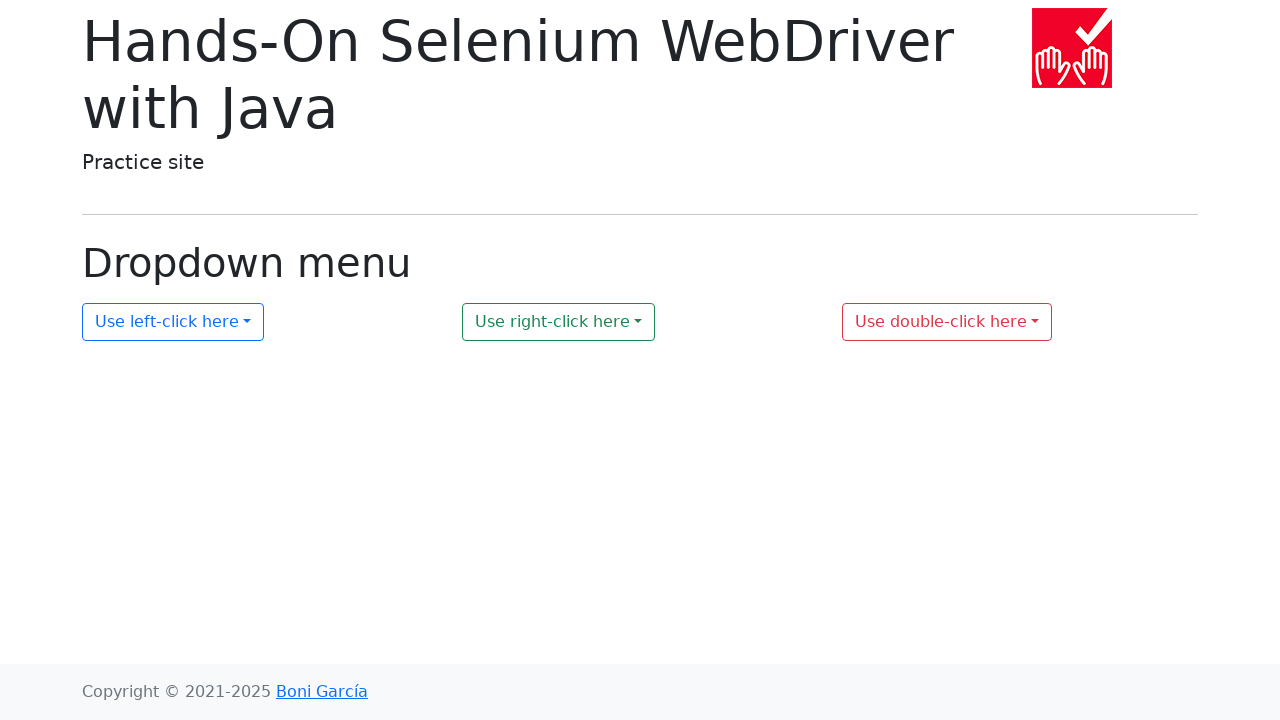

Clicked left-click dropdown menu button at (173, 322) on xpath=//button[@id='my-dropdown-1']
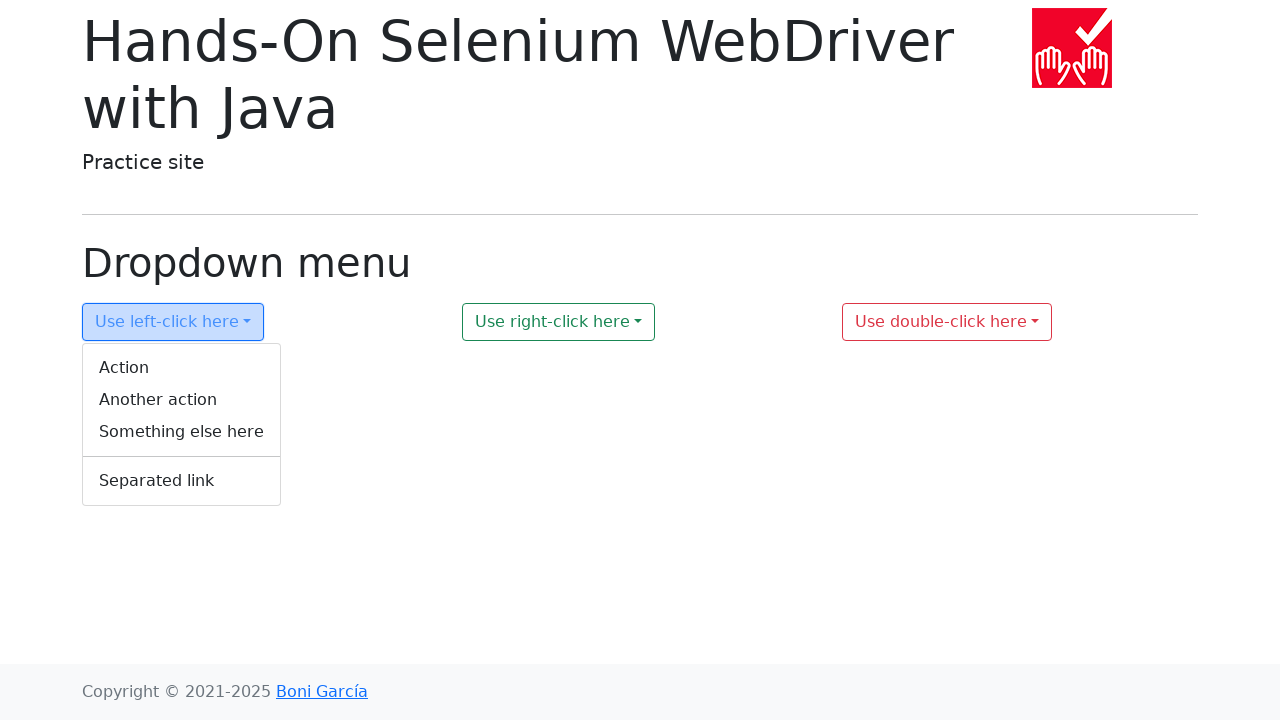

Verified dropdown menu is expanded (aria-expanded='true')
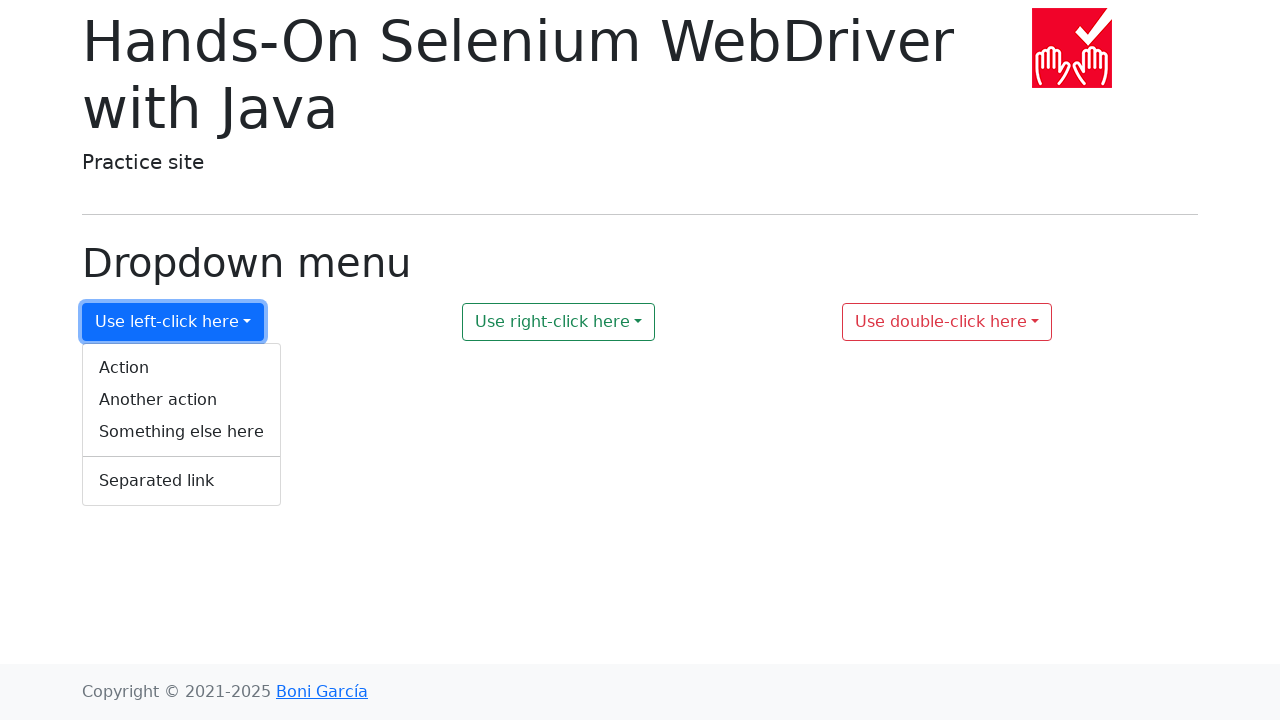

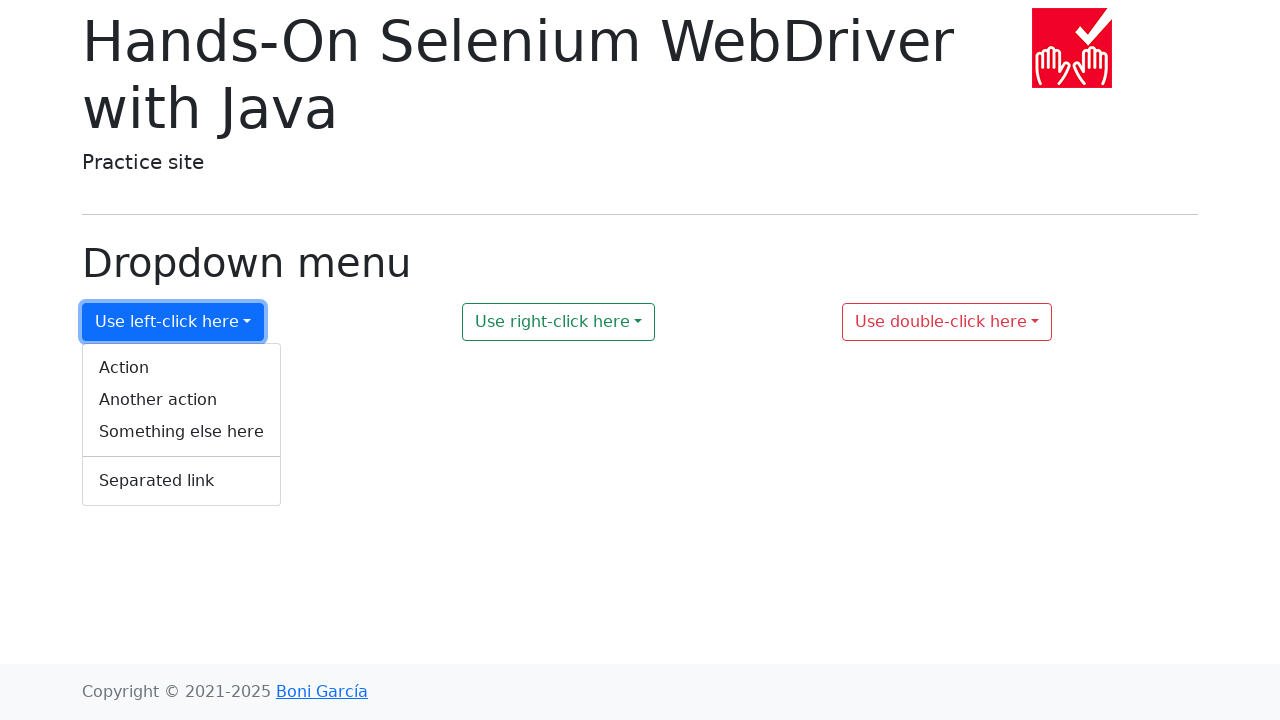